Tests that a clear button appears after entering search text and successfully clears the input when clicked

Starting URL: https://www.dominos.com.au/store-finder/

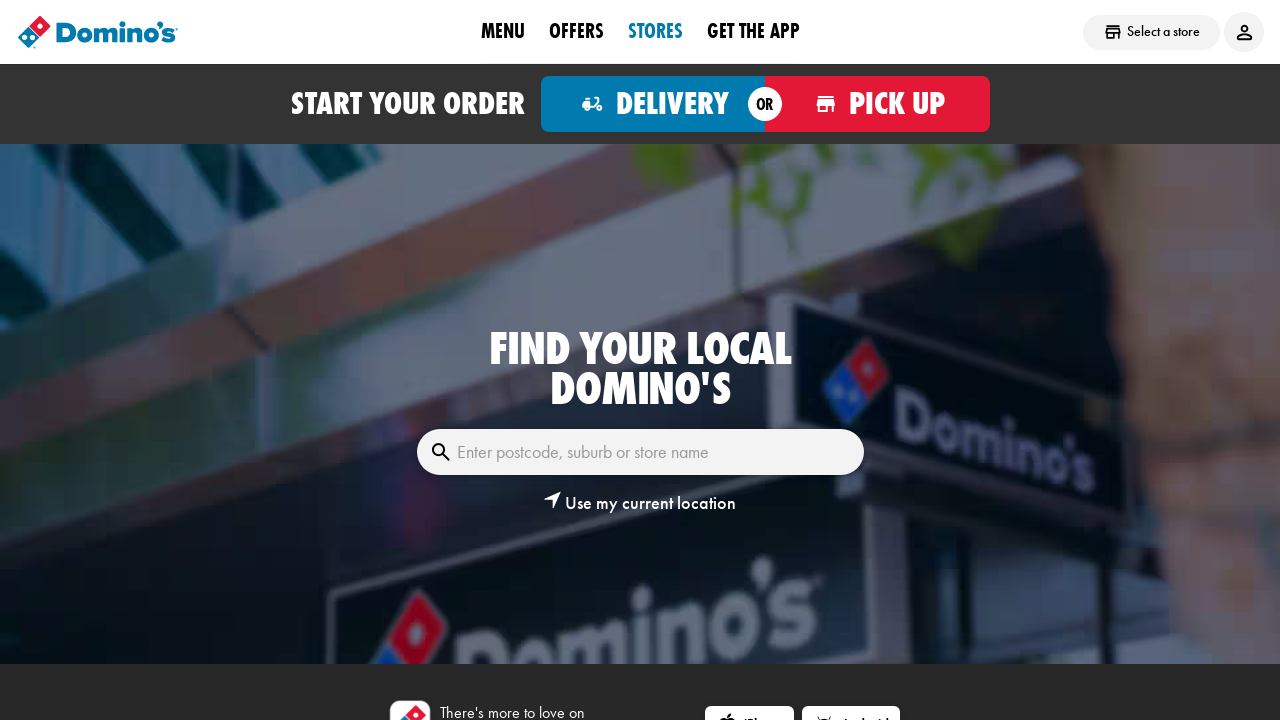

Filled search box with postcode '2000' on internal:role=textbox[name="Enter postcode, suburb or store name"i]
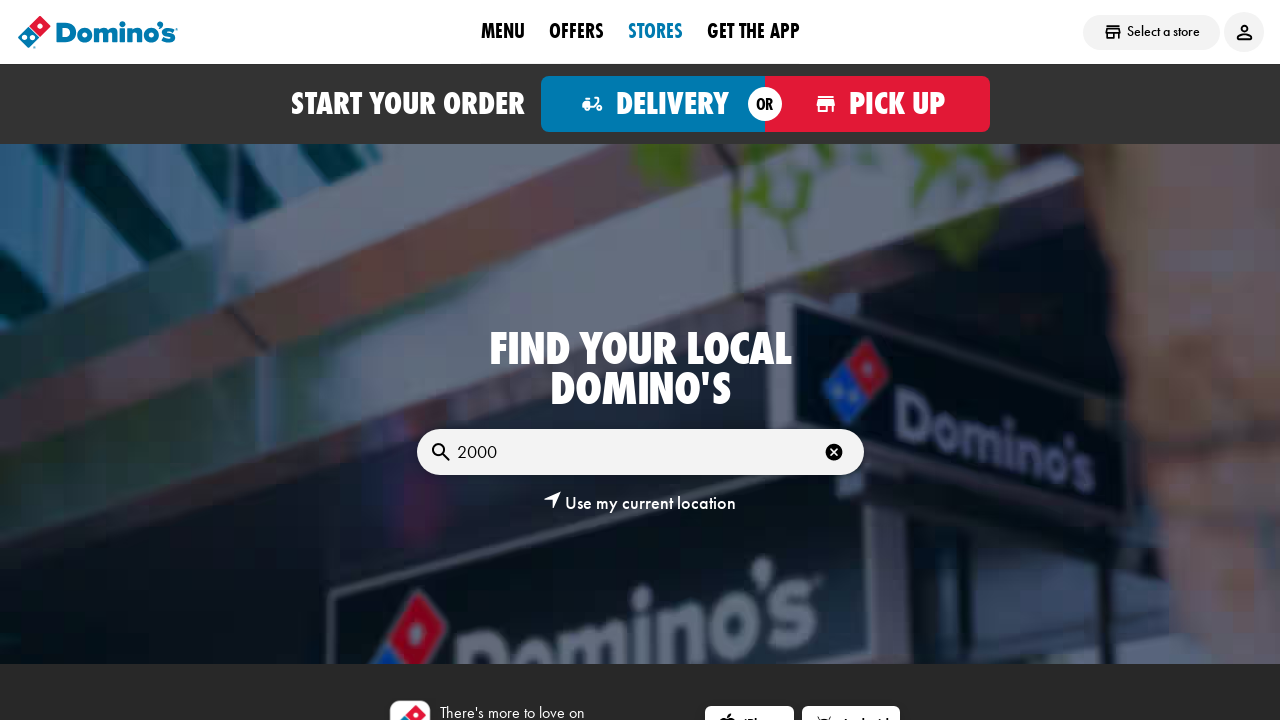

Waited 500ms for clear button to render
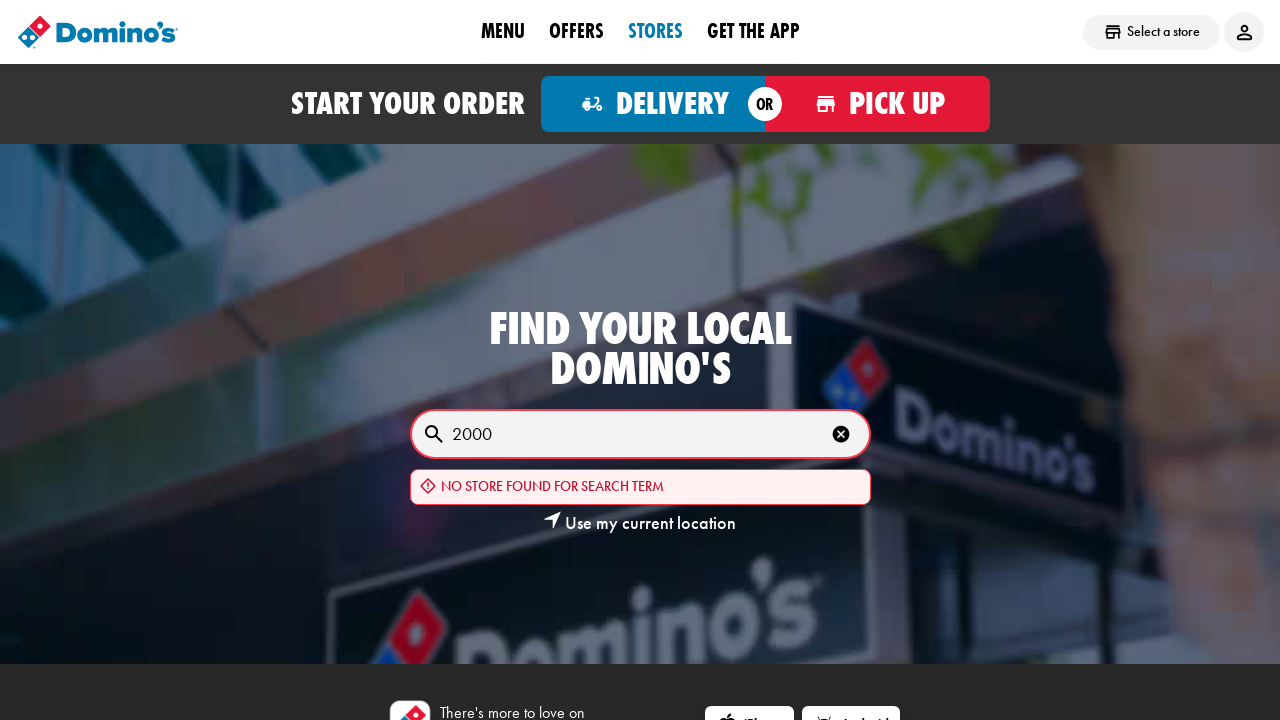

Located clear button element
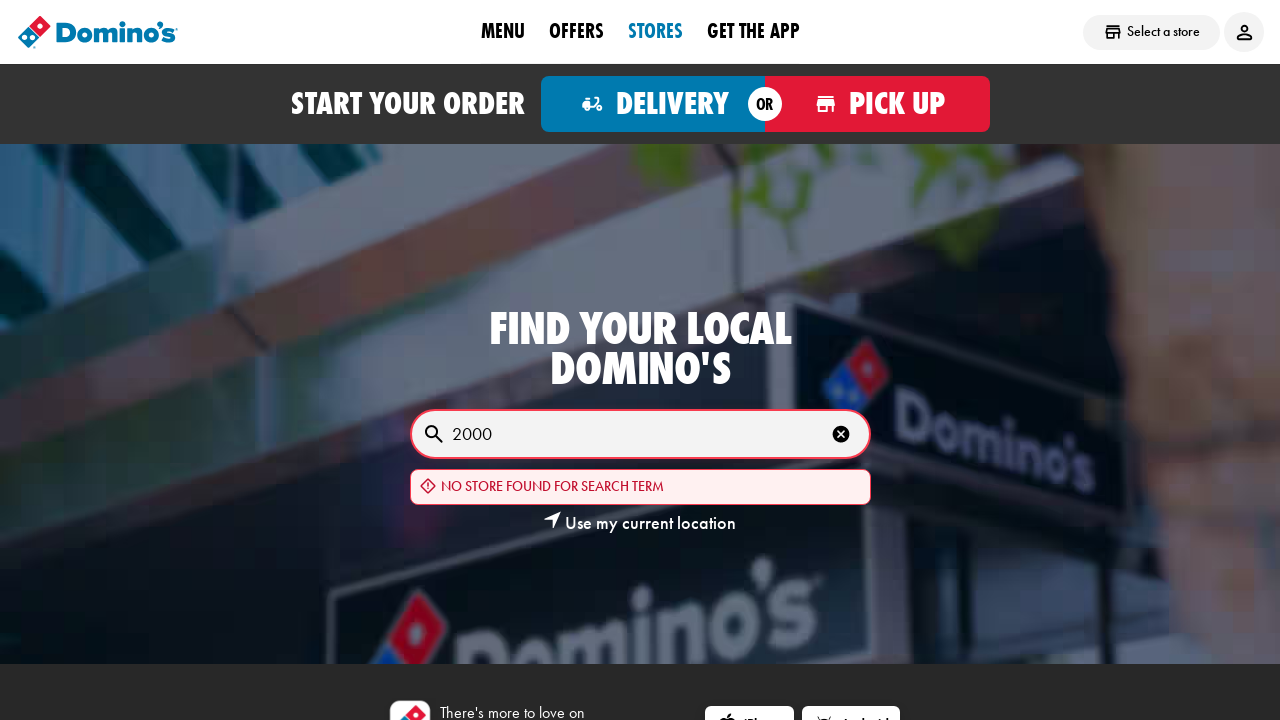

Clear button appeared and is visible
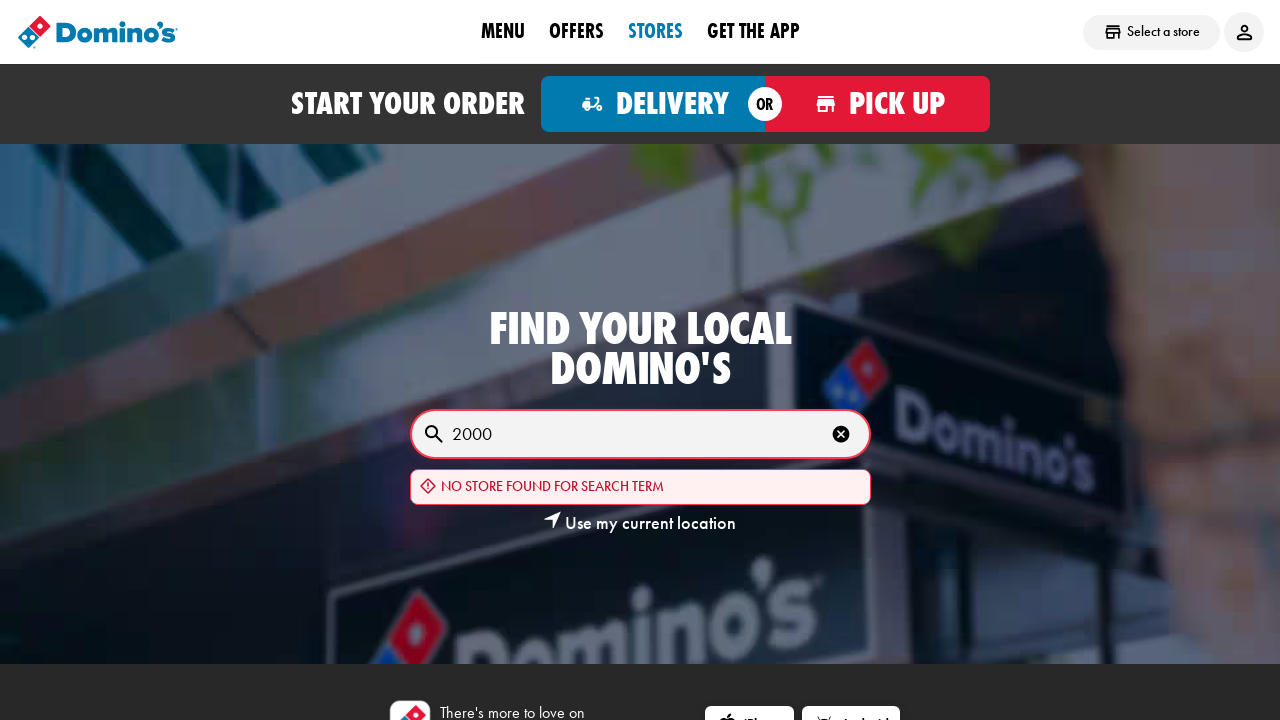

Clicked the clear button at (840, 435) on internal:role=img[name="Clear search"i]
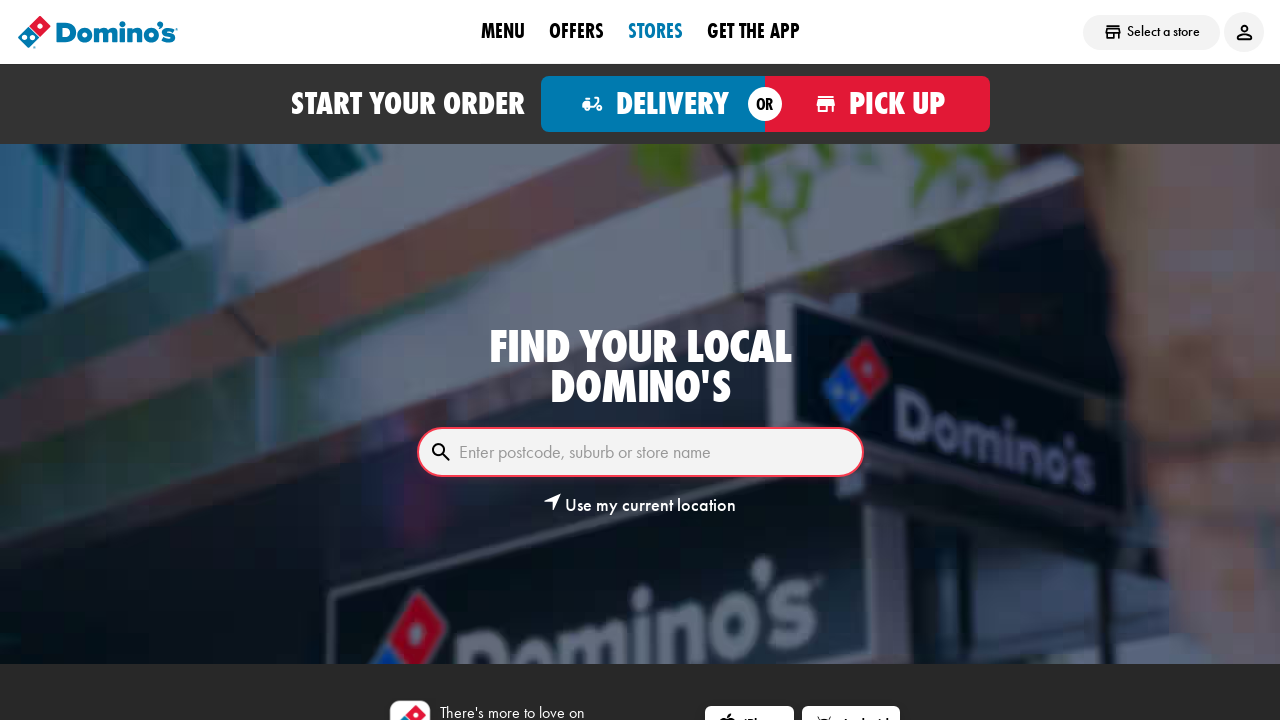

Waited 500ms to verify input cleared
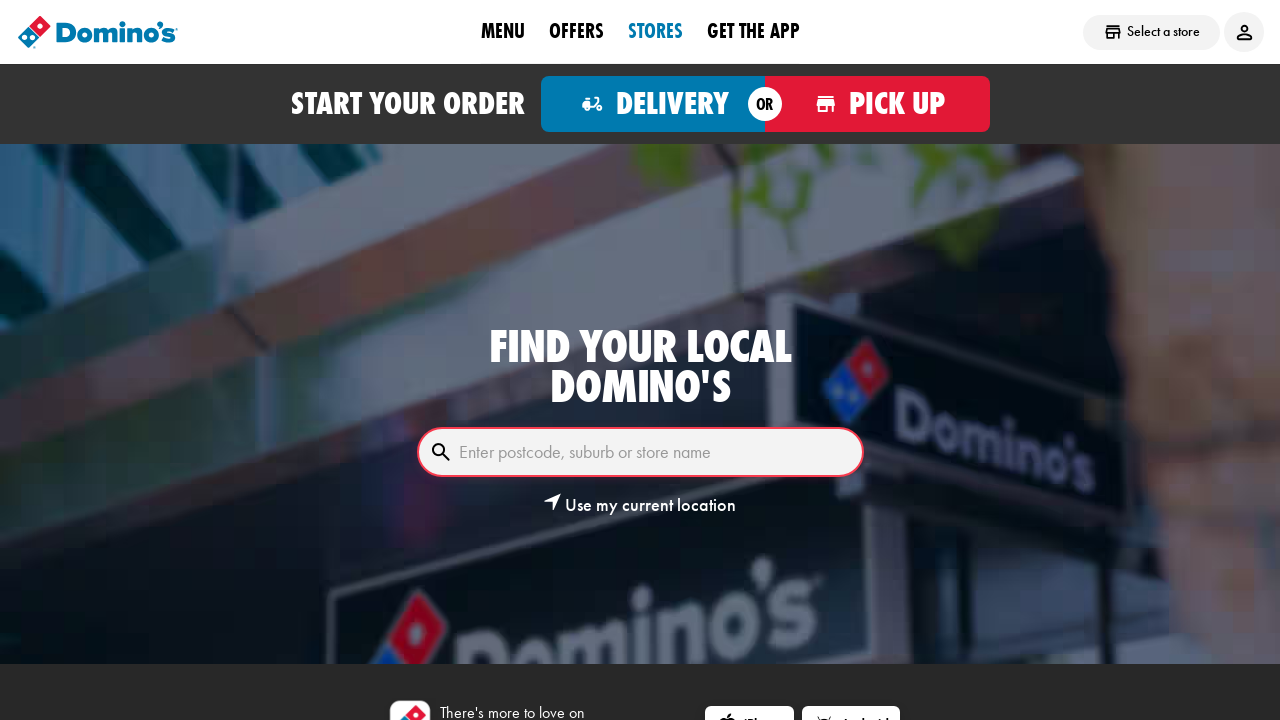

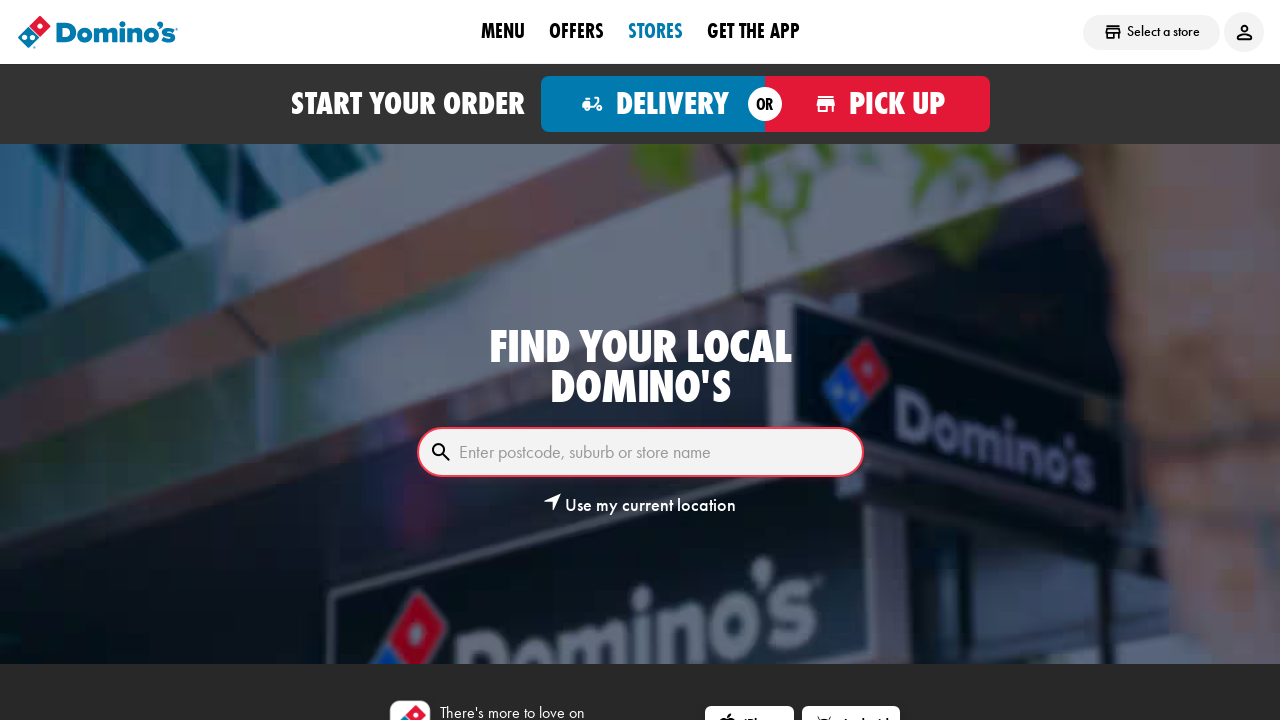